Tests marking all todo items as completed using the toggle all checkbox

Starting URL: https://demo.playwright.dev/todomvc

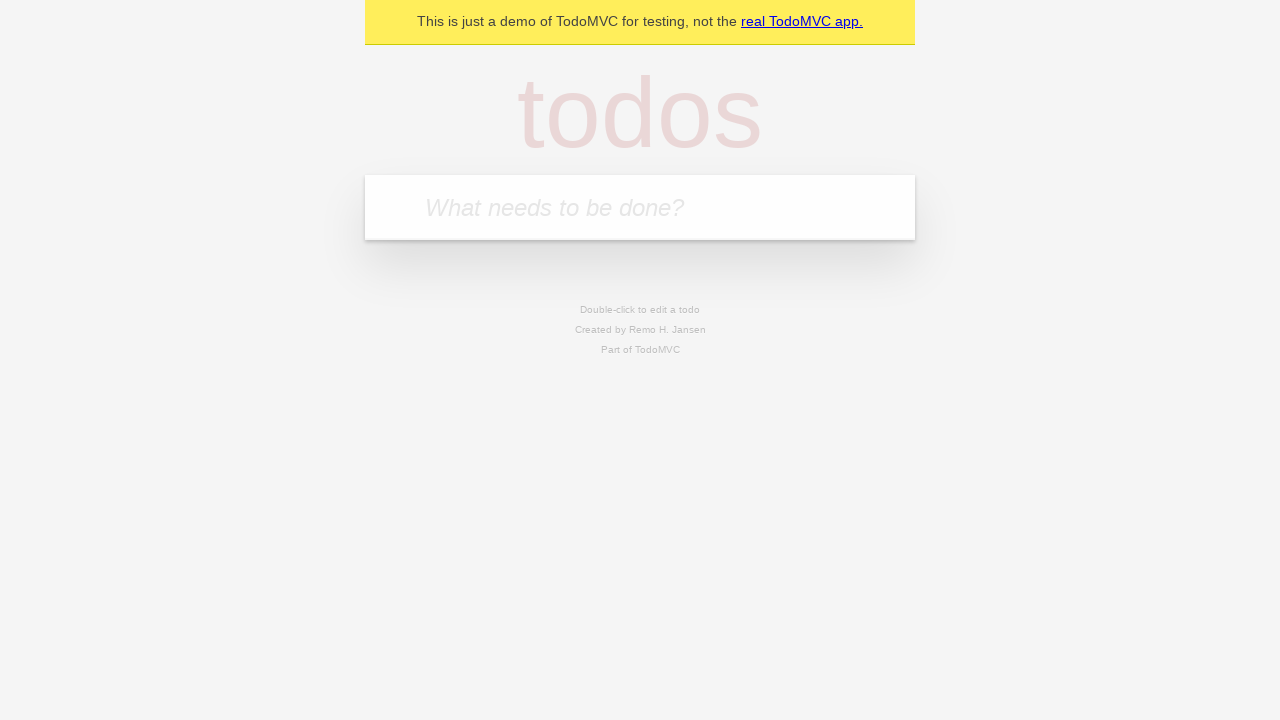

Located the todo input field
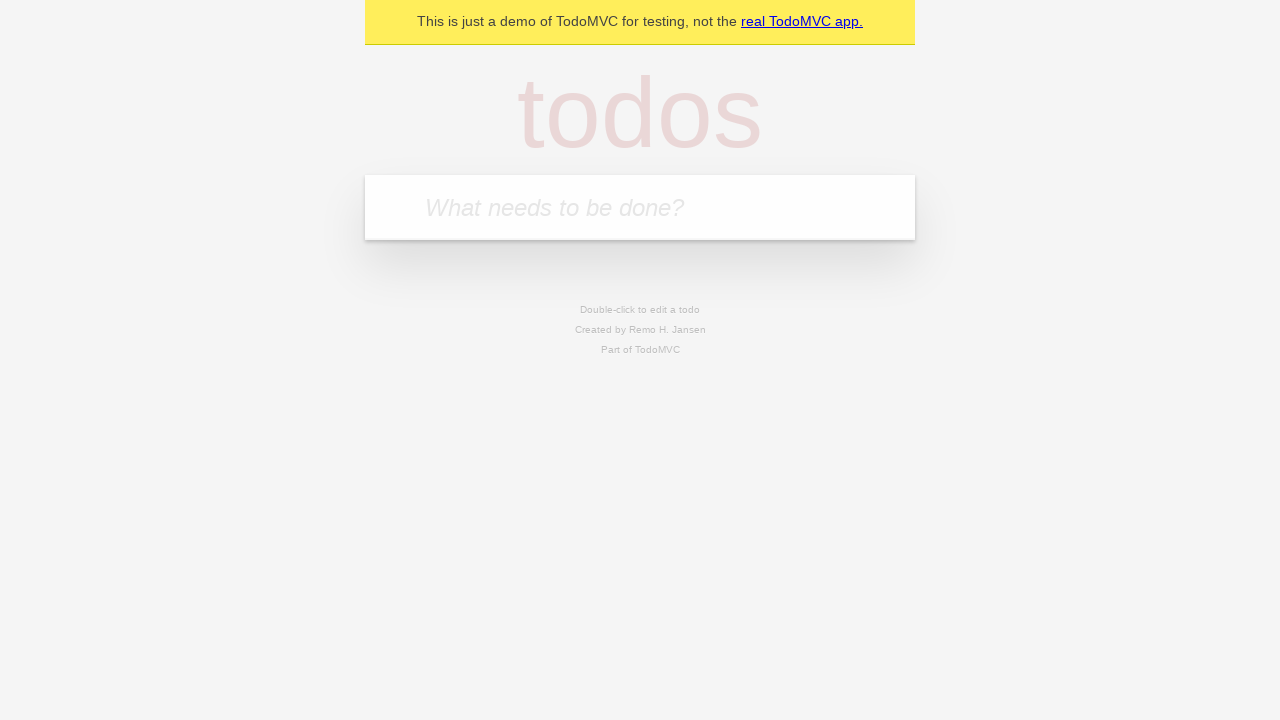

Filled first todo item 'buy some cheese' on internal:attr=[placeholder="What needs to be done?"i]
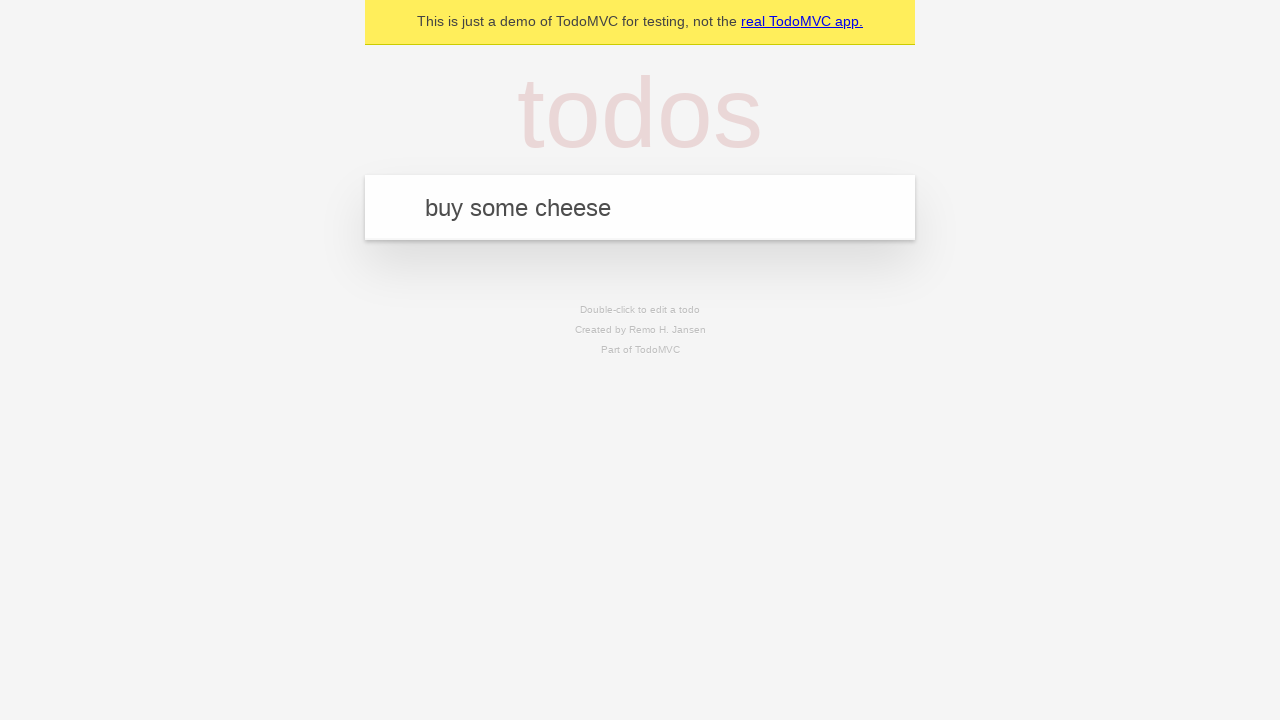

Pressed Enter to add first todo item on internal:attr=[placeholder="What needs to be done?"i]
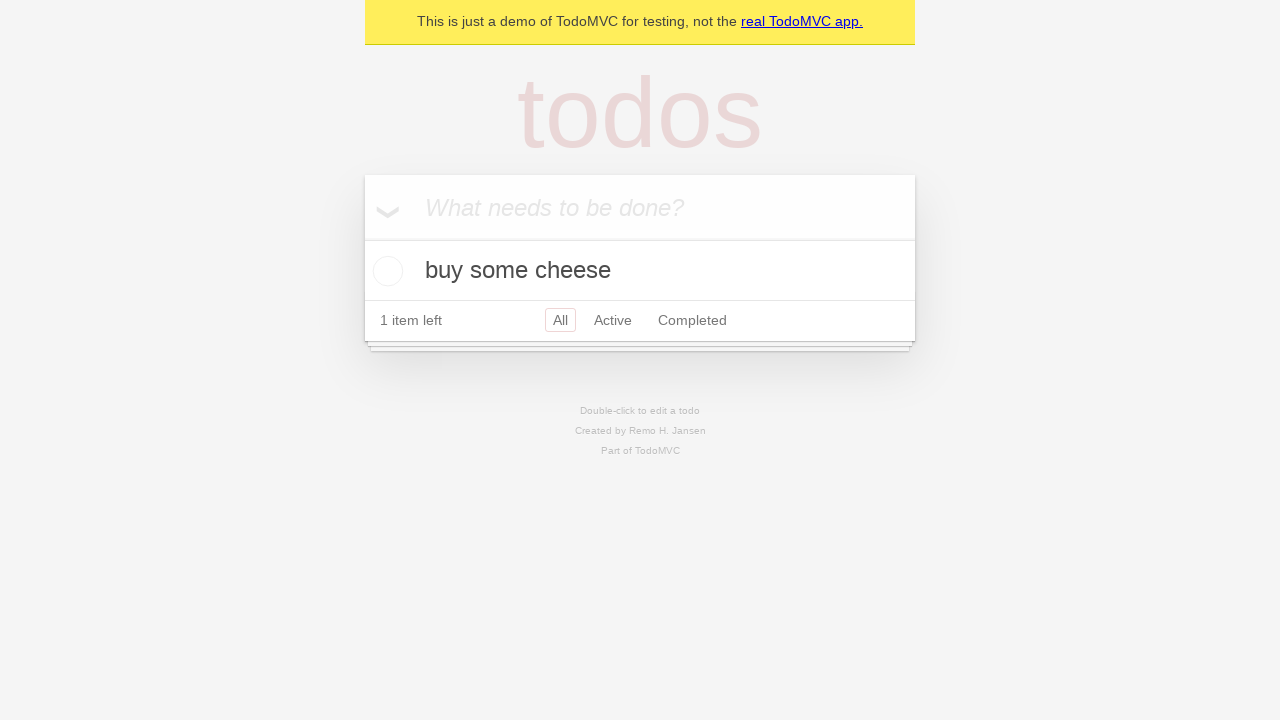

Filled second todo item 'feed the cat' on internal:attr=[placeholder="What needs to be done?"i]
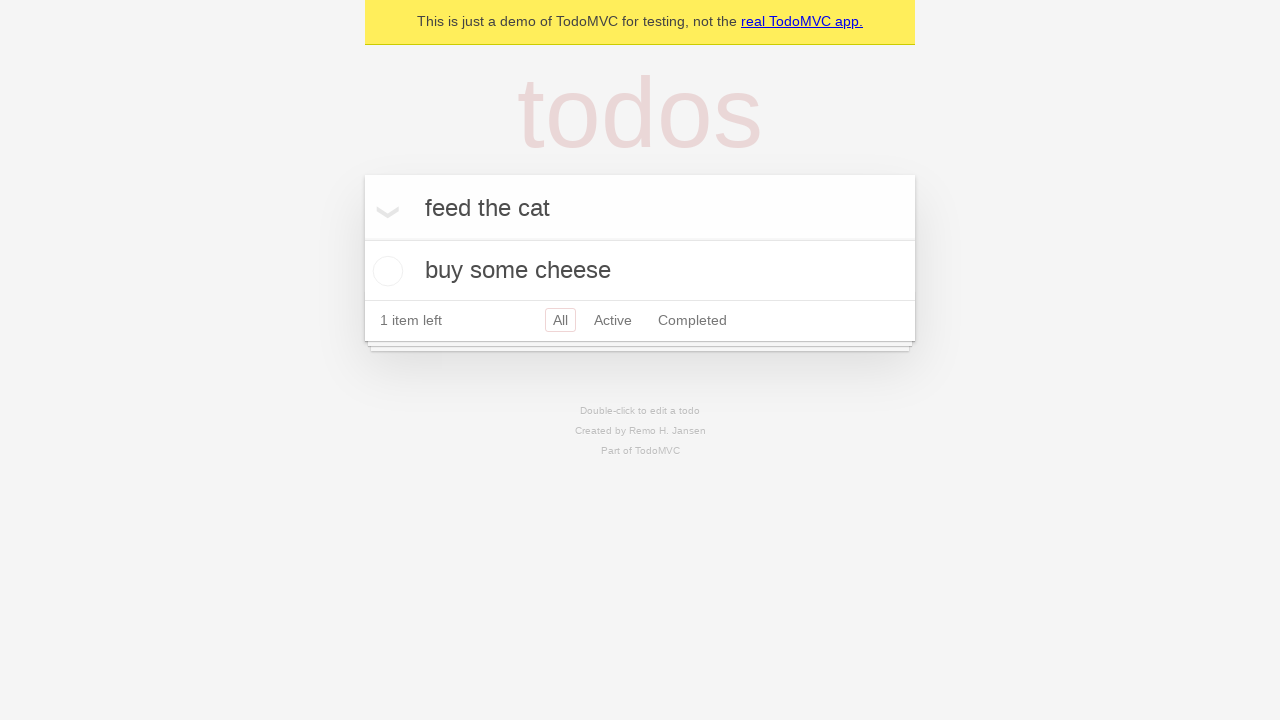

Pressed Enter to add second todo item on internal:attr=[placeholder="What needs to be done?"i]
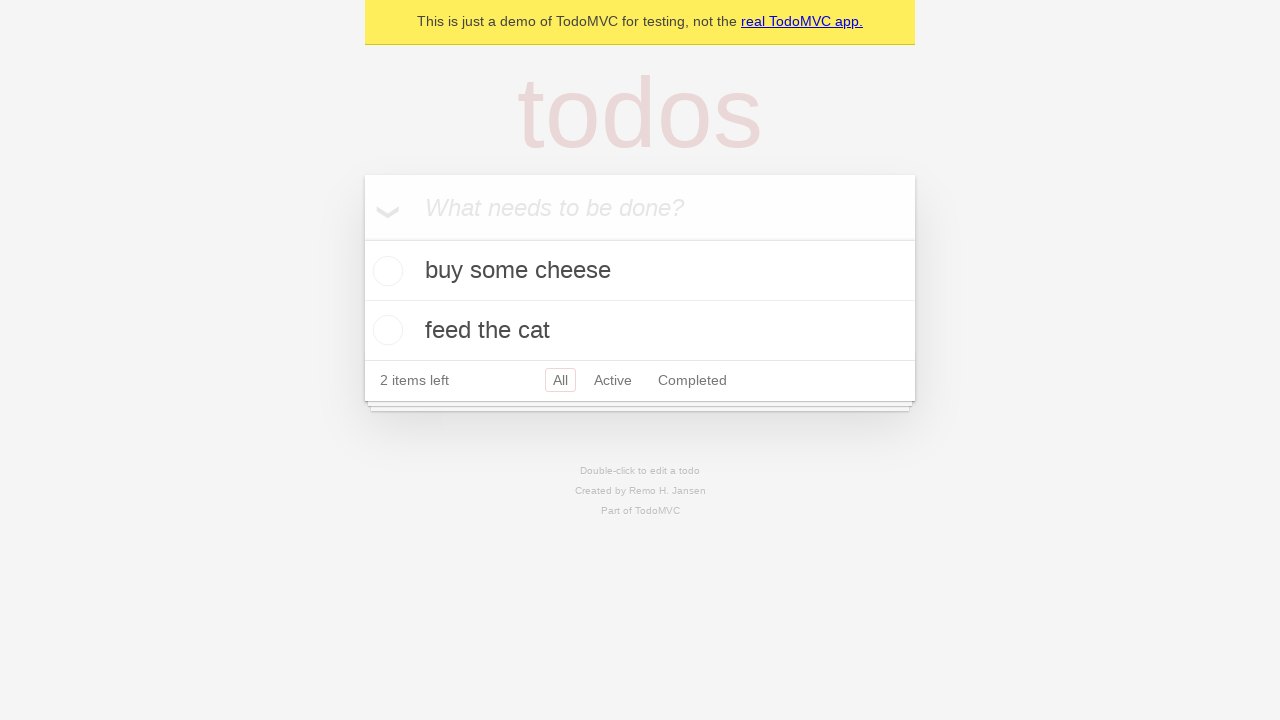

Filled third todo item 'book a doctors appointment' on internal:attr=[placeholder="What needs to be done?"i]
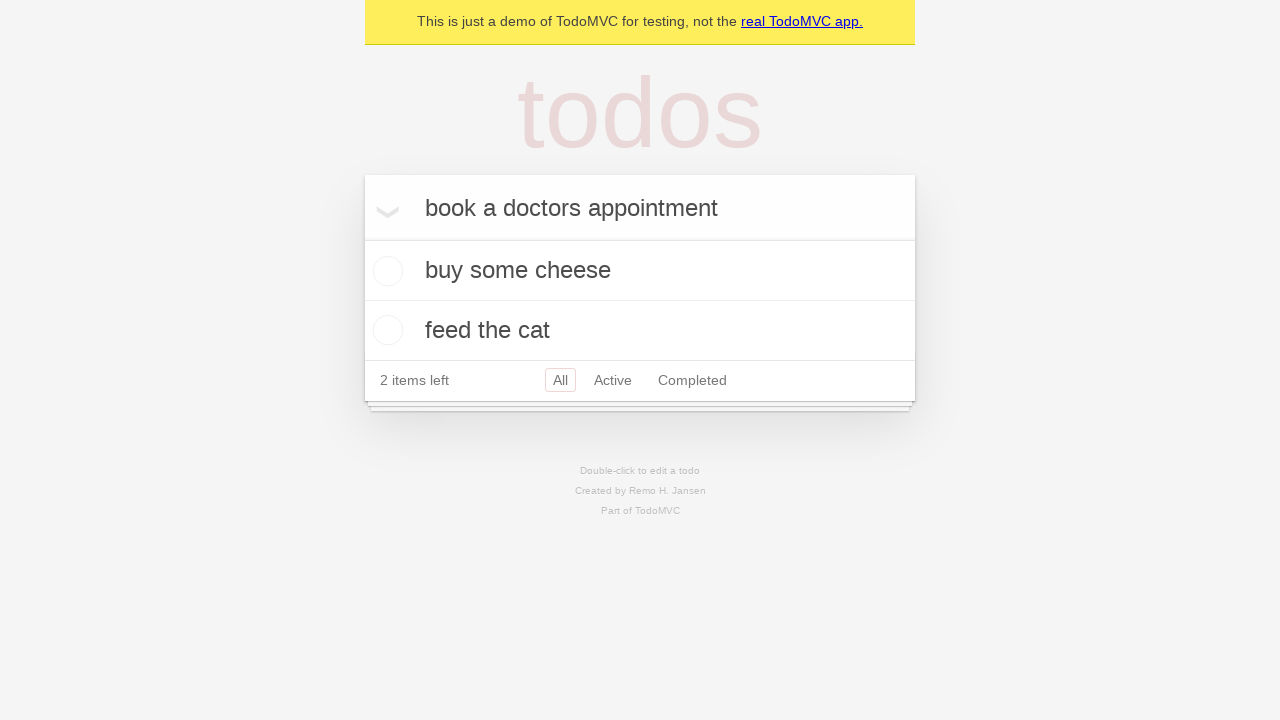

Pressed Enter to add third todo item on internal:attr=[placeholder="What needs to be done?"i]
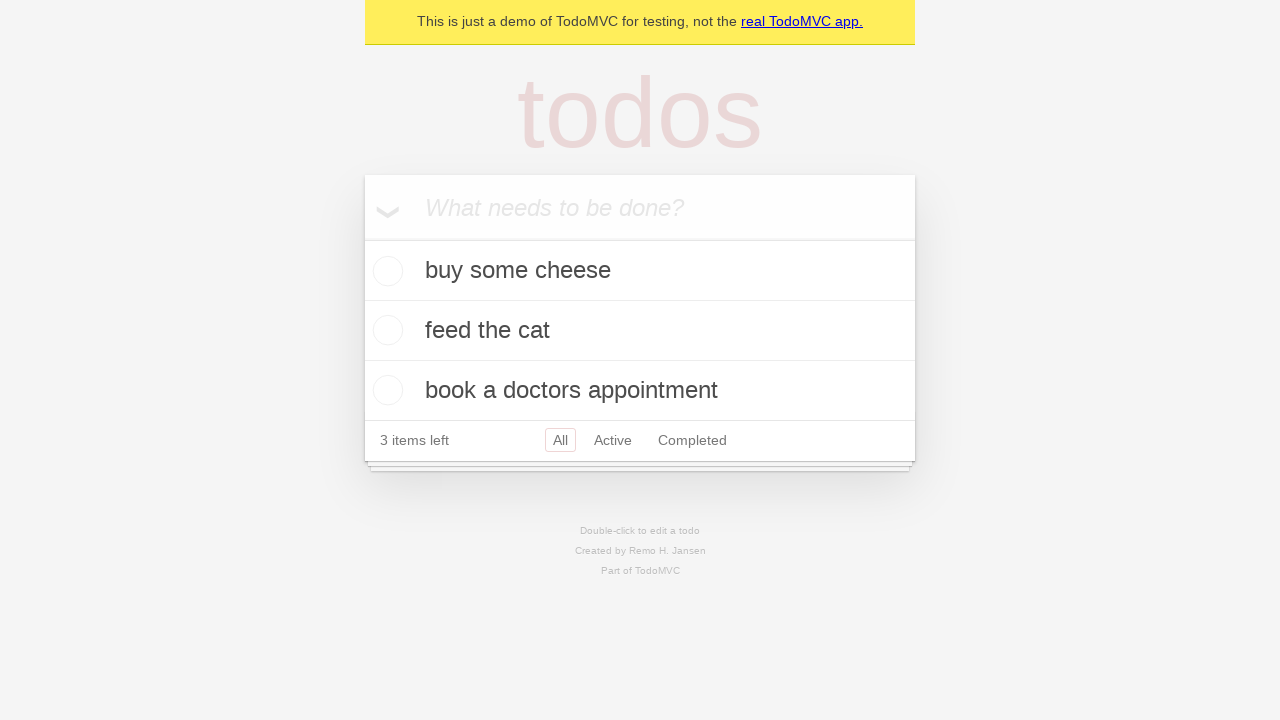

Clicked 'Mark all as complete' checkbox to toggle all items as completed at (362, 238) on internal:label="Mark all as complete"i
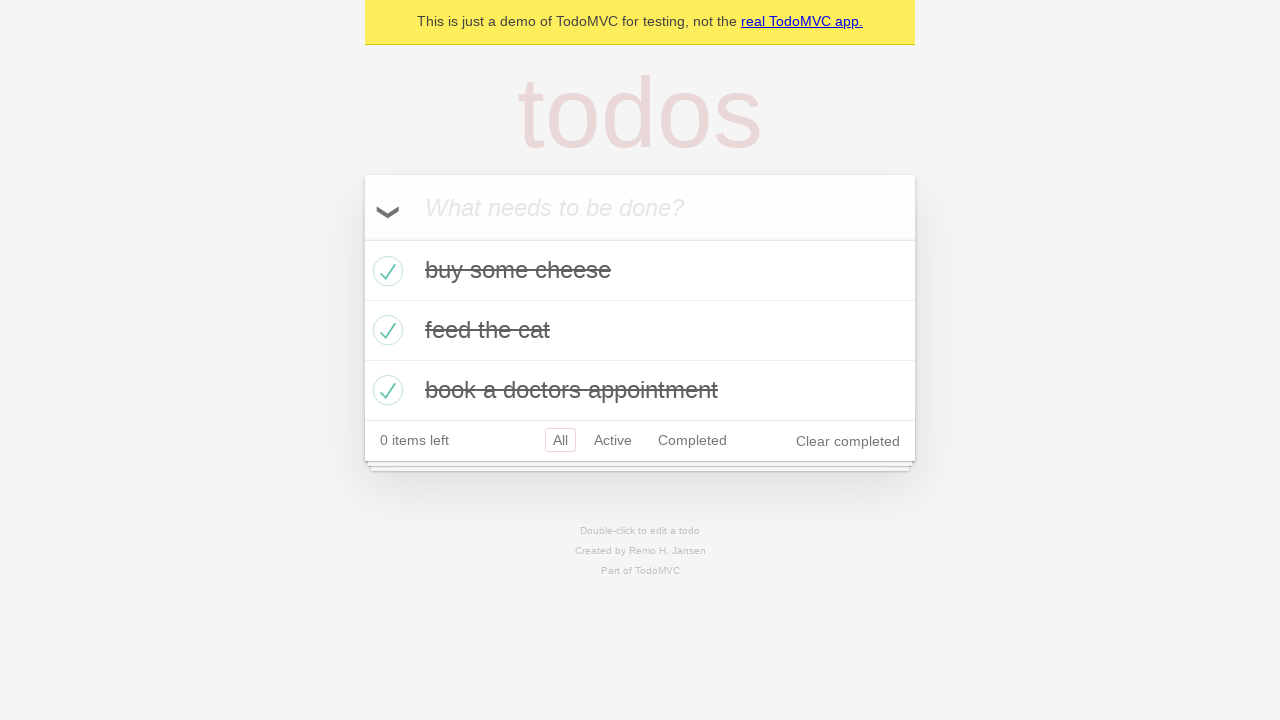

Verified all todo items are marked with completed class
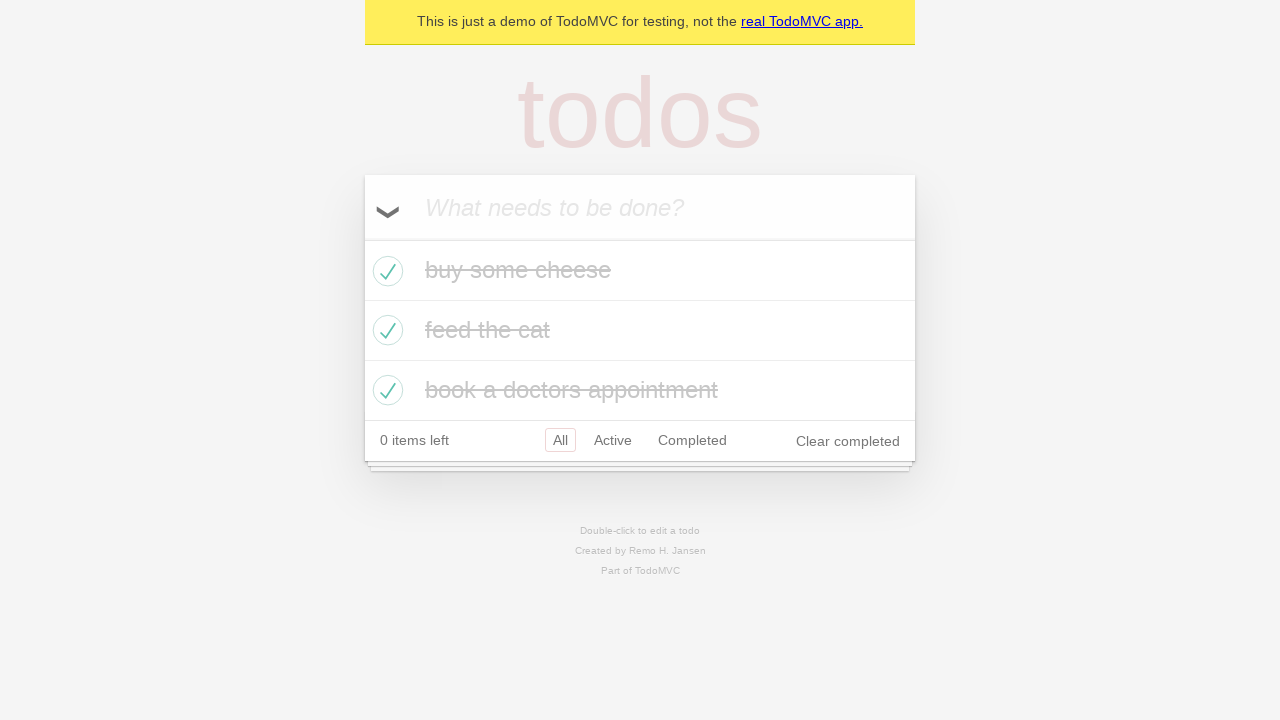

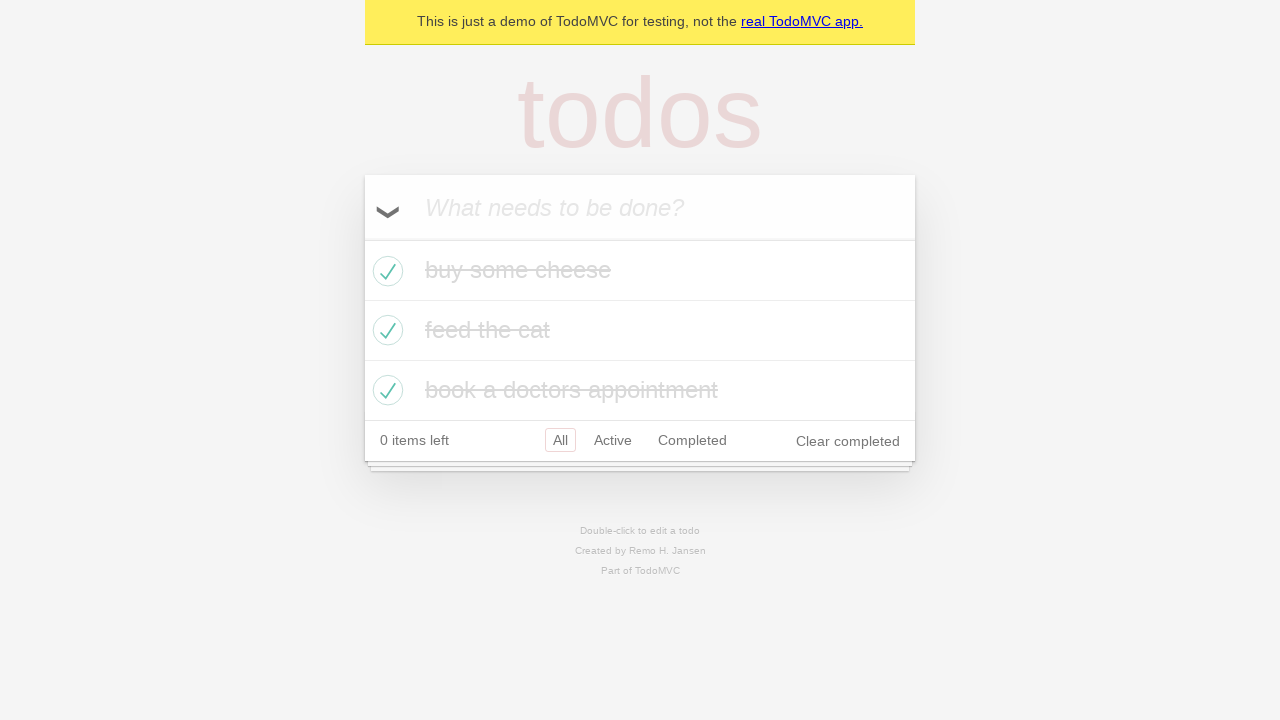